Tests an e-commerce shopping flow by searching for products containing "ca", adding all matching items to cart, proceeding to checkout, selecting a country, and placing an order to verify the success message.

Starting URL: https://rahulshettyacademy.com/seleniumPractise/#/

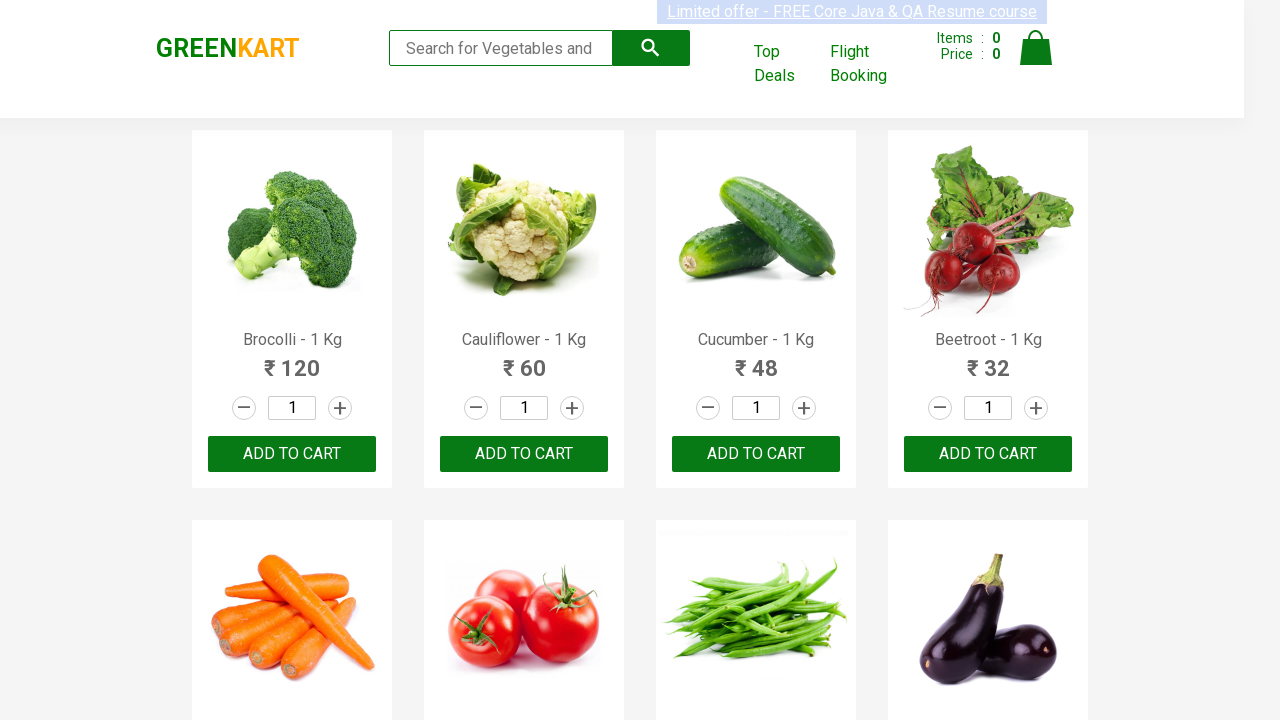

Filled search field with 'ca' to filter products on input[type='search']
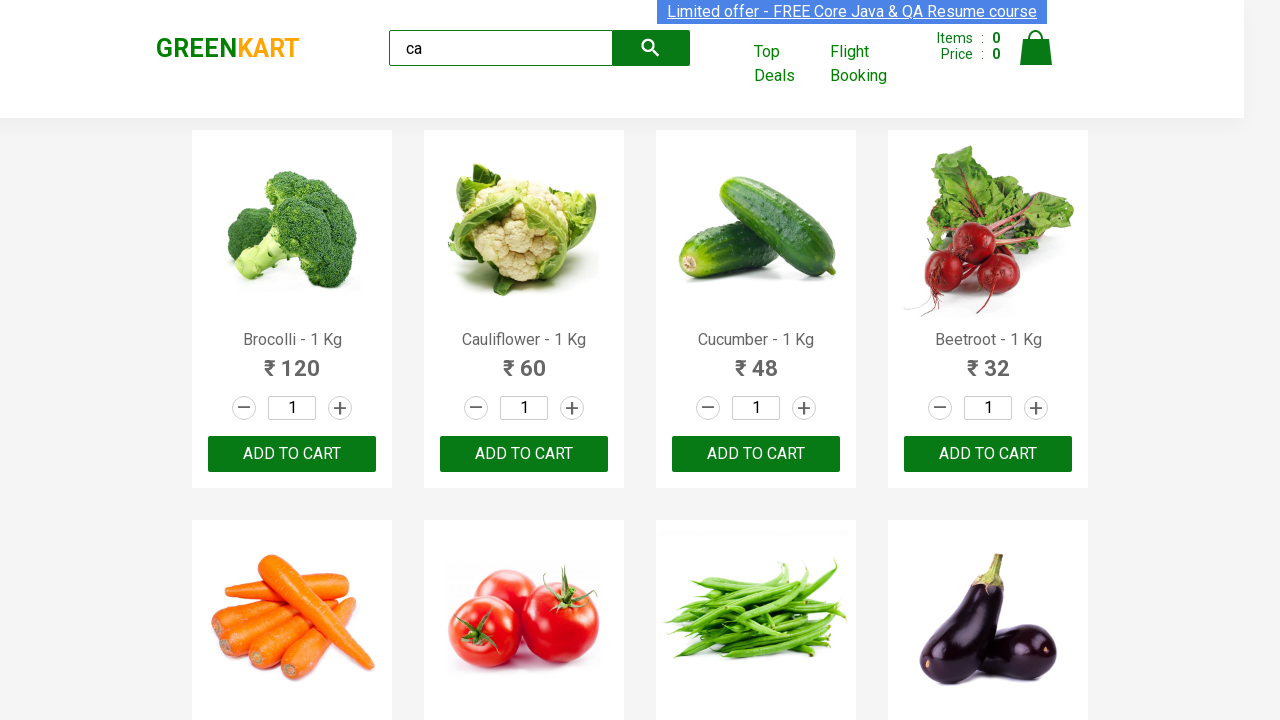

Waited for search results to load
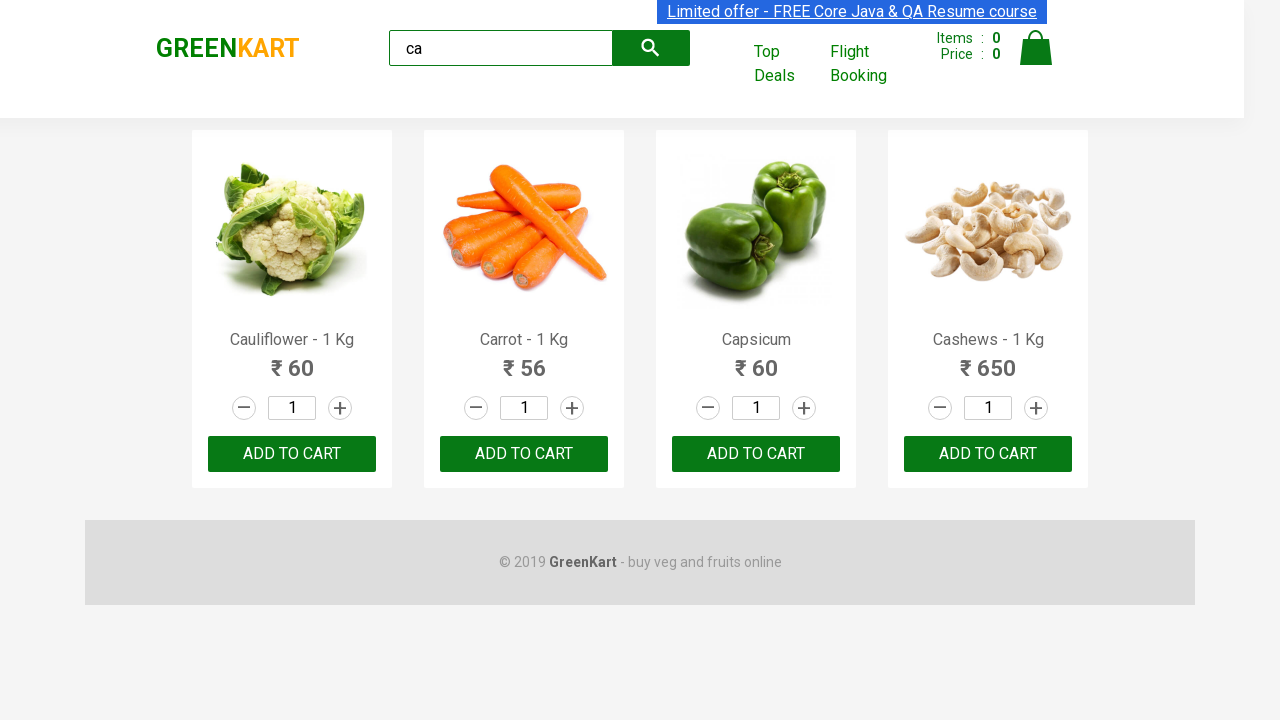

Clicked ADD TO CART button for a matching product at (292, 454) on xpath=//div[@class='product-action']//button[text()='ADD TO CART'] >> nth=0
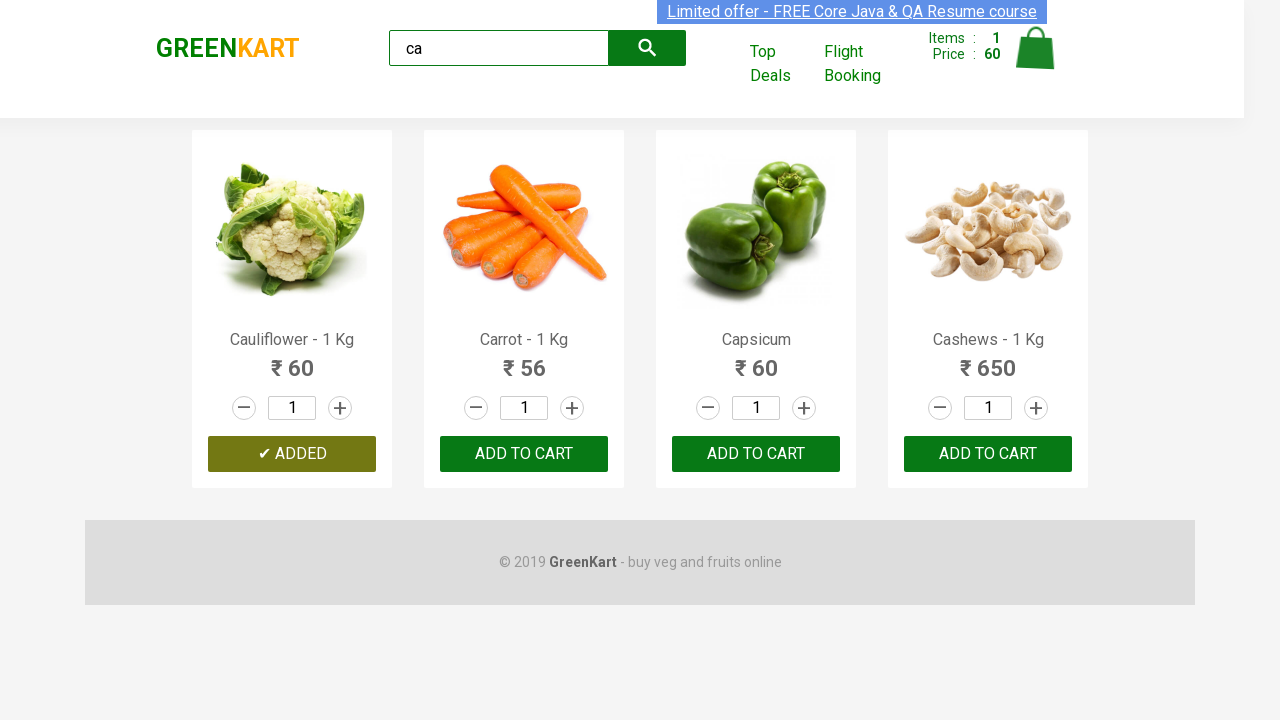

Clicked ADD TO CART button for a matching product at (756, 454) on xpath=//div[@class='product-action']//button[text()='ADD TO CART'] >> nth=1
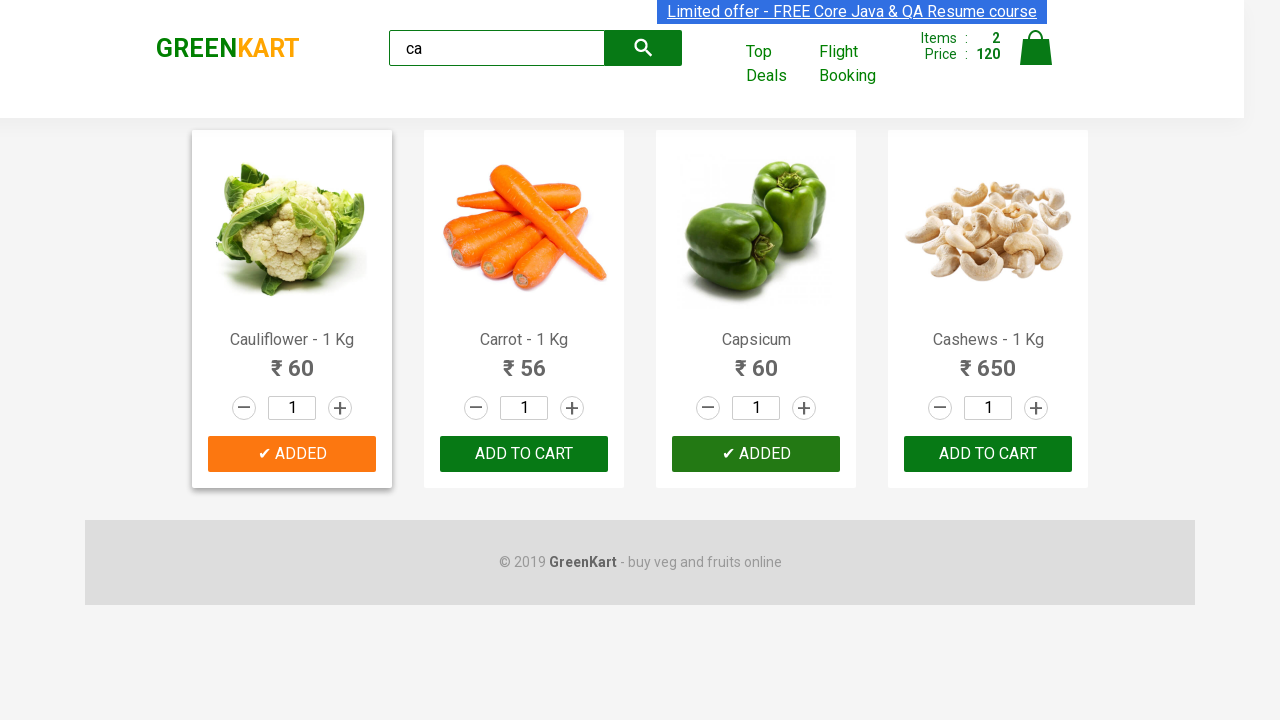

Clicked ADD TO CART button for a matching product at (988, 454) on xpath=//div[@class='product-action']//button[text()='ADD TO CART'] >> nth=2
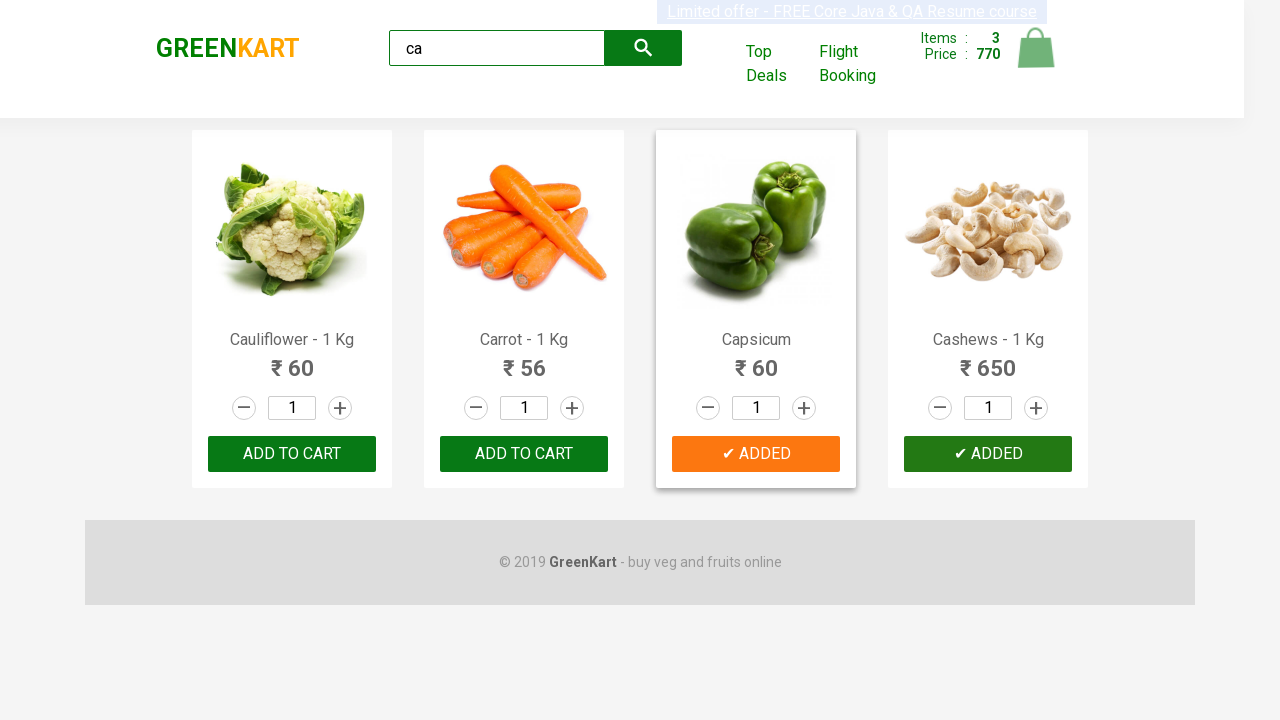

Clicked ADD TO CART button for a matching product at (988, 454) on xpath=//div[@class='product-action']//button[text()='ADD TO CART'] >> nth=3
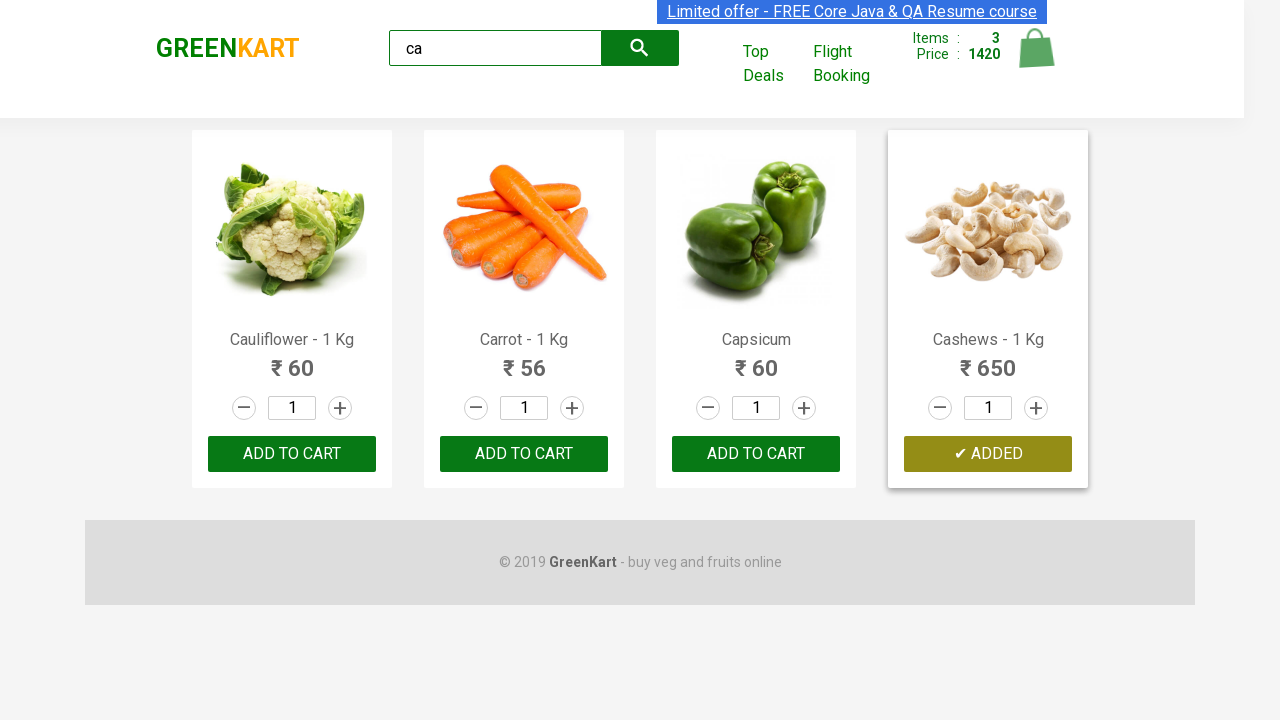

Waited for all items to be added to cart
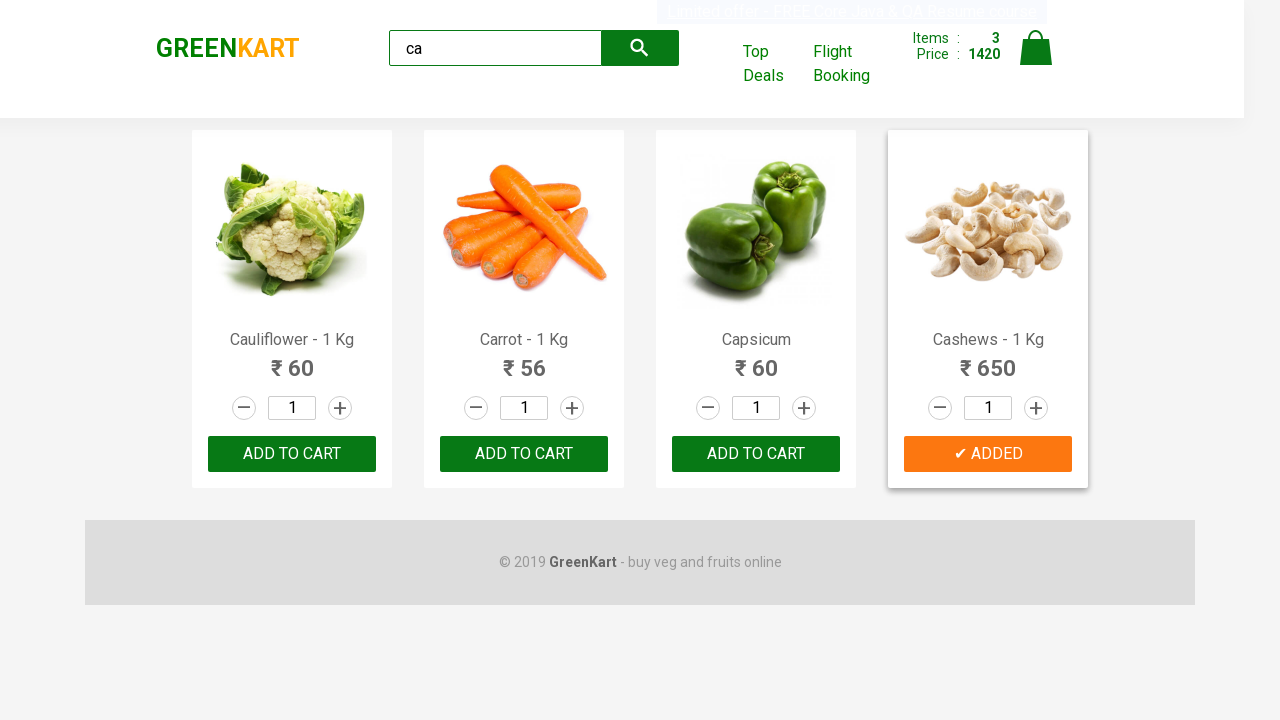

Clicked cart icon to view shopping cart at (1036, 48) on xpath=//a[@class='cart-icon']//img
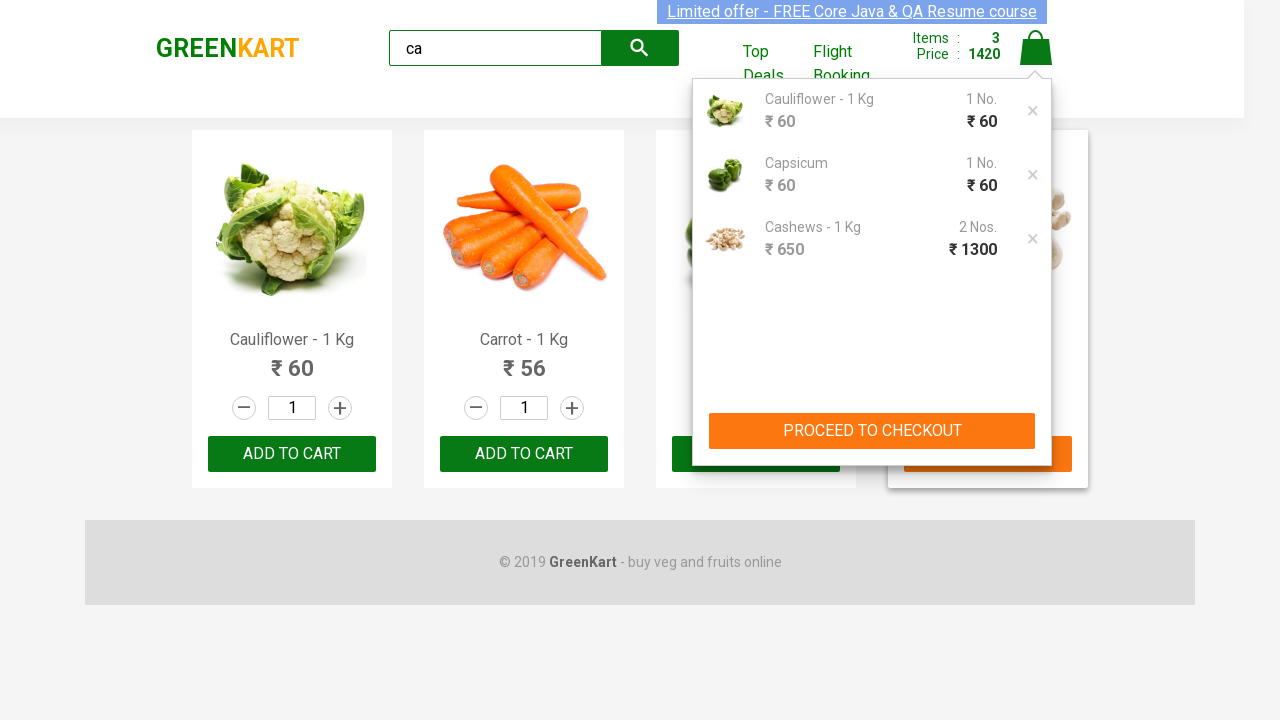

Clicked proceed to checkout button at (872, 431) on (//div[@class='action-block']//button)[1]
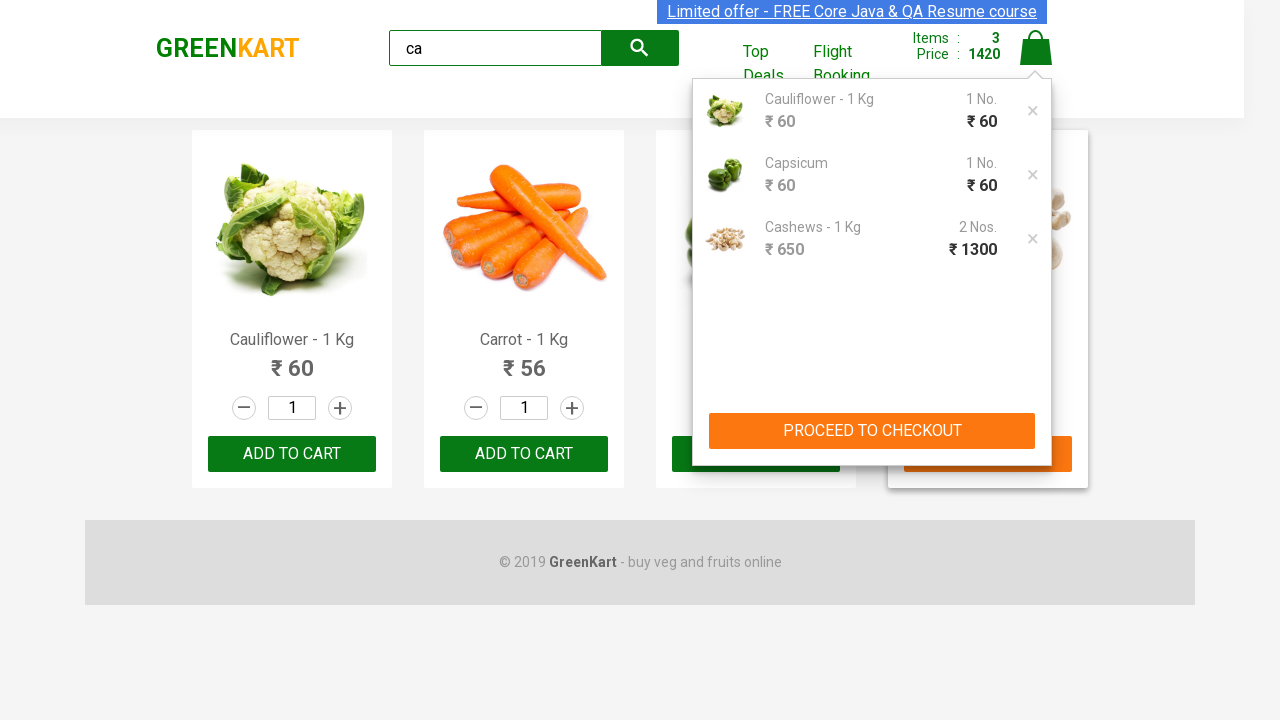

Cart table loaded successfully
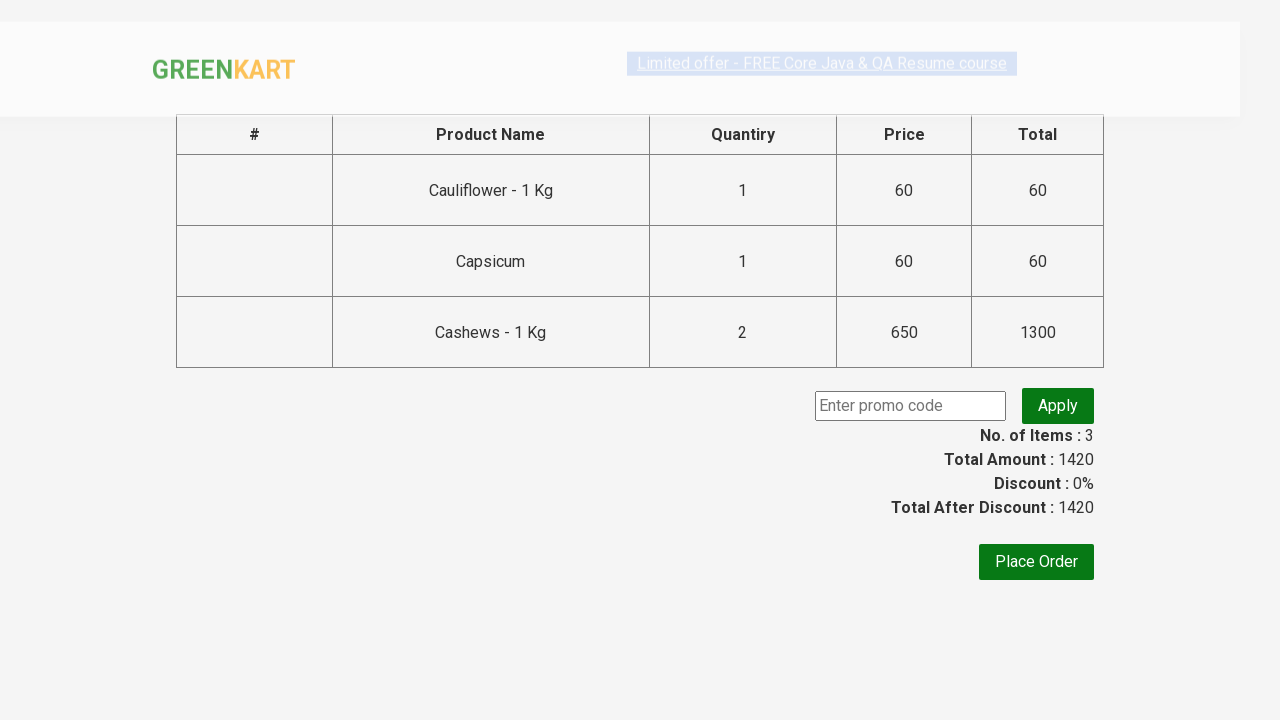

Scrolled to bottom of checkout page
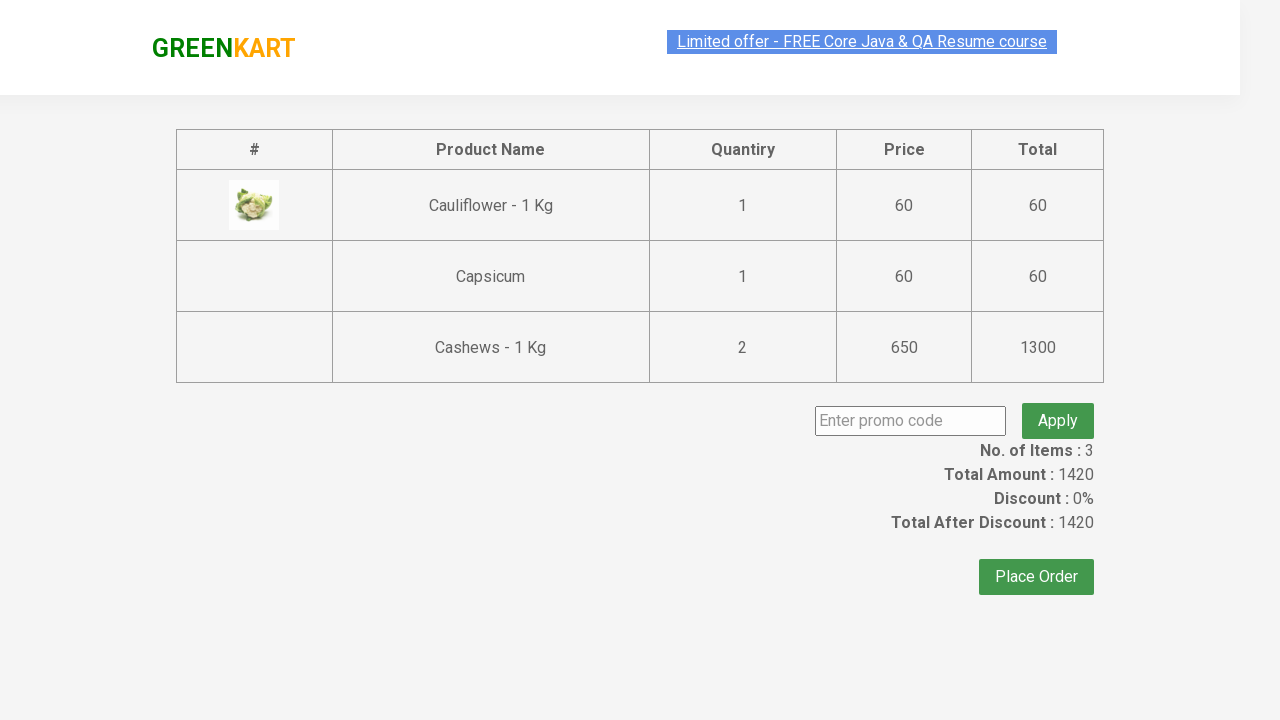

Discount amount field became visible
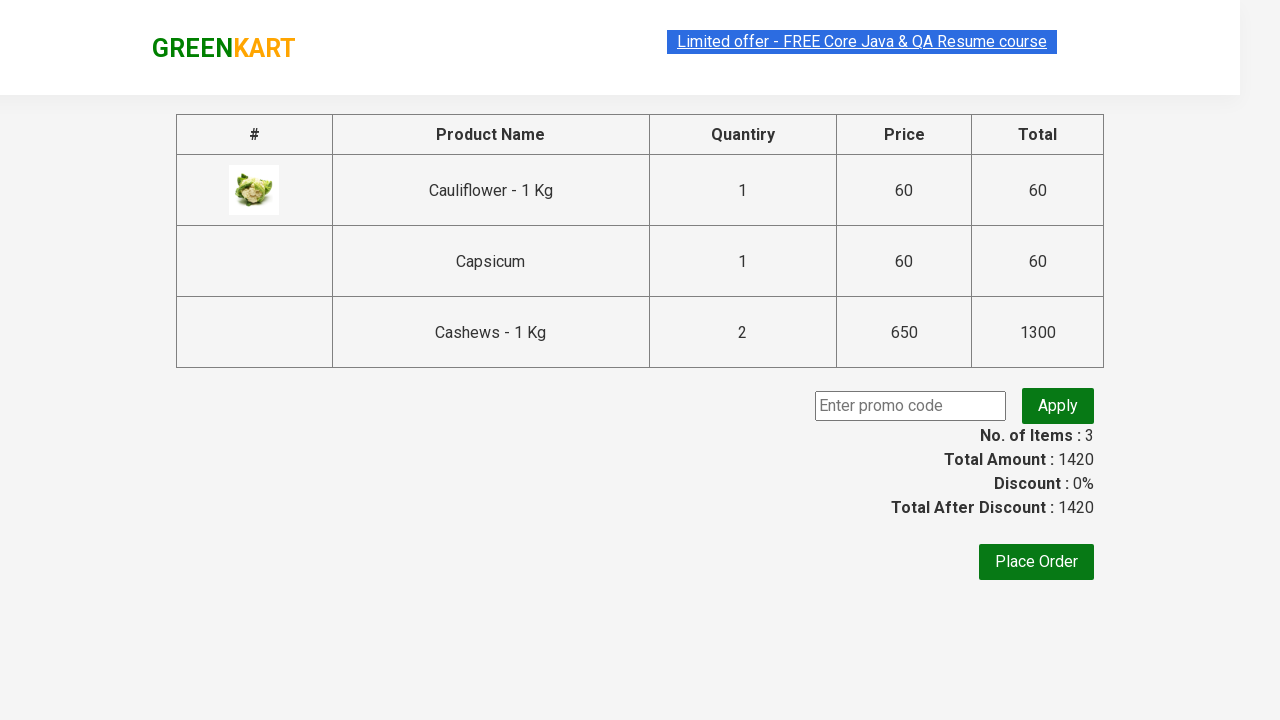

Clicked Place Order button at (1036, 562) on xpath=//button[text()='Place Order']
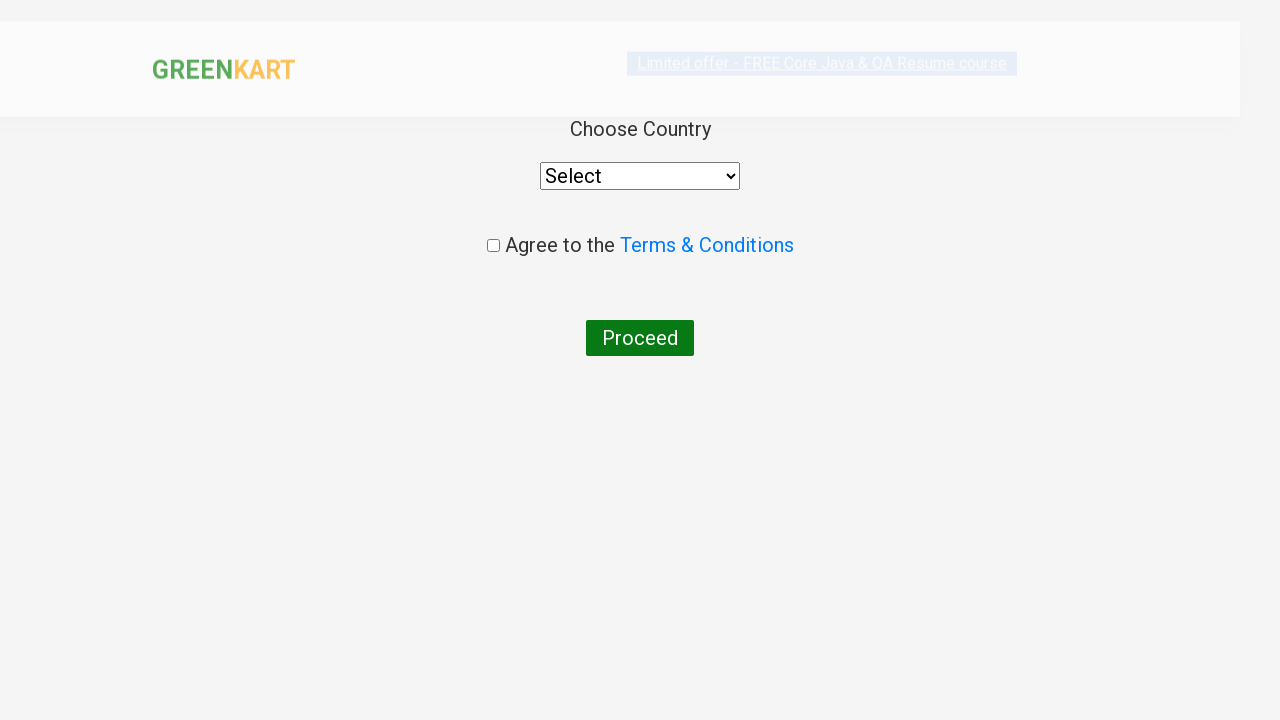

Country selection dropdown loaded
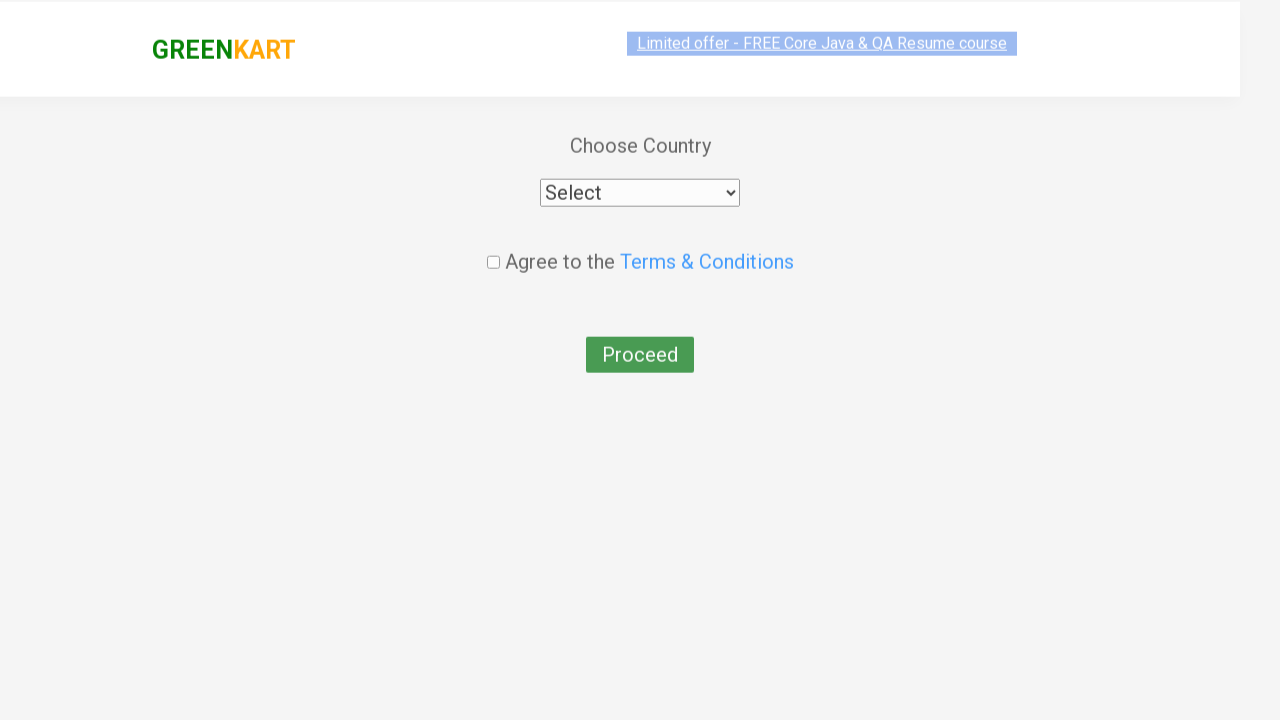

Selected India from country dropdown on select
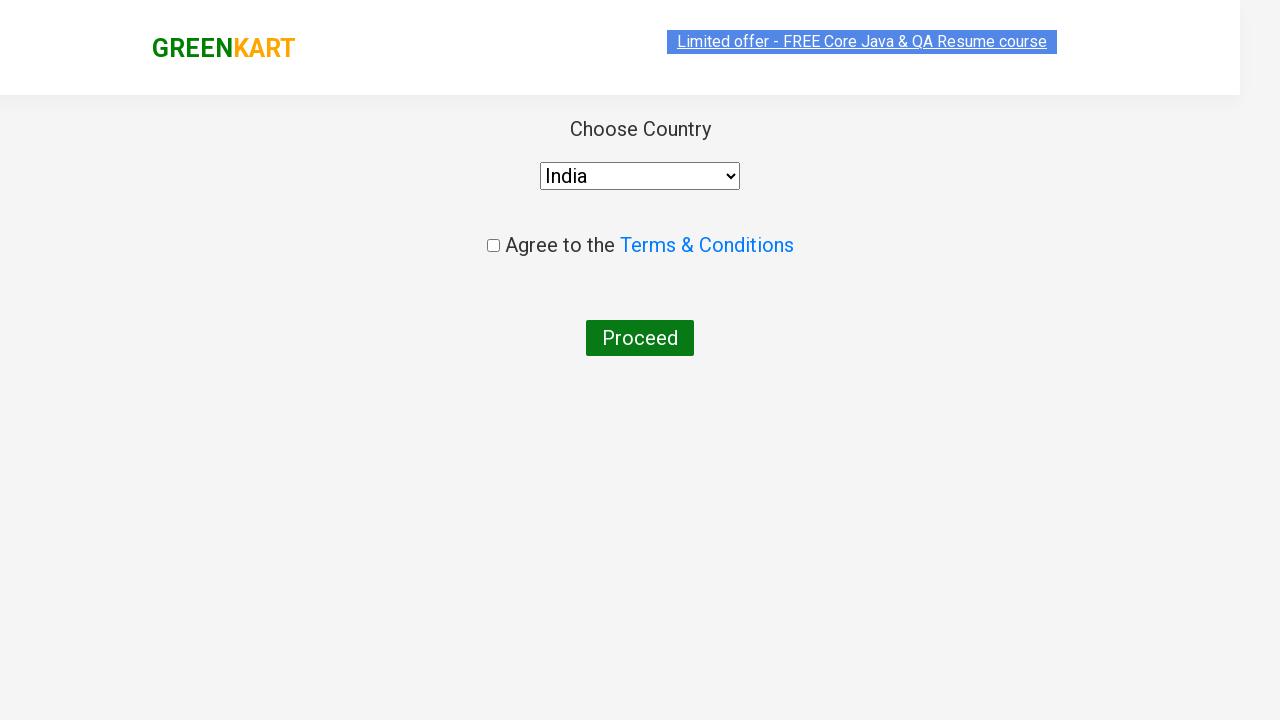

Checked the terms and conditions agreement checkbox at (493, 246) on .chkAgree
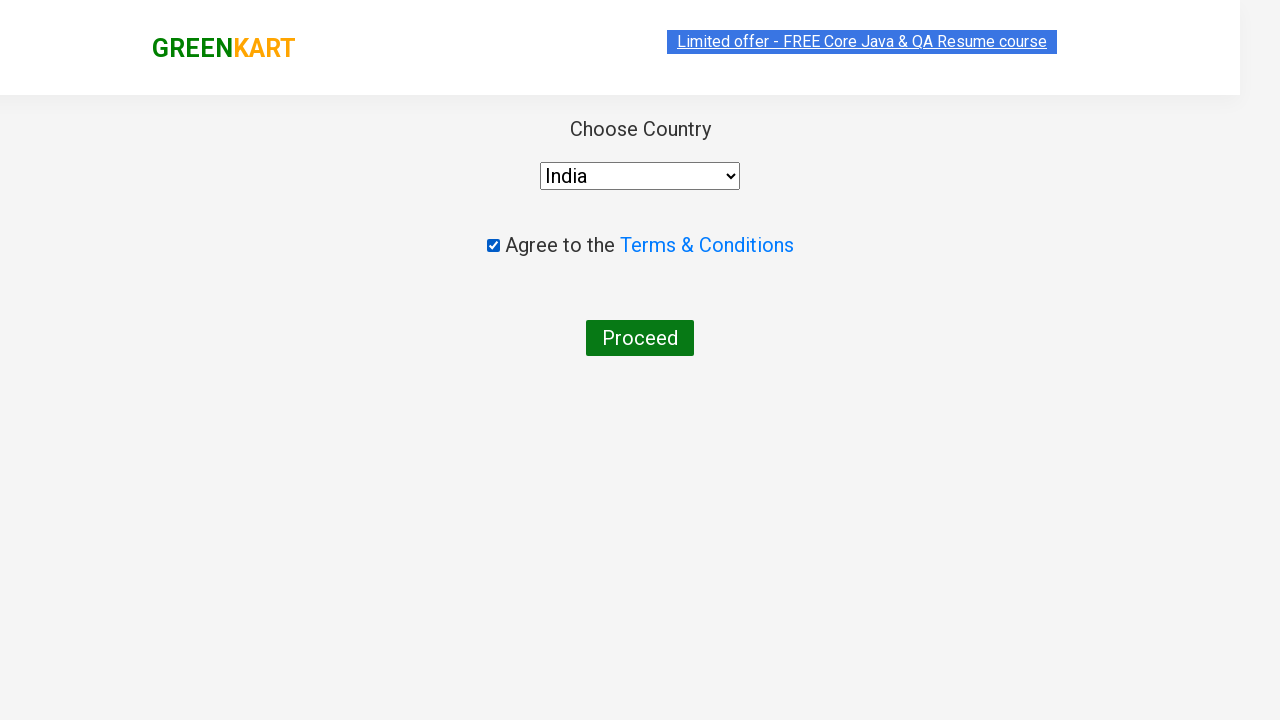

Clicked Proceed button to complete order at (640, 338) on xpath=//button[text()='Proceed']
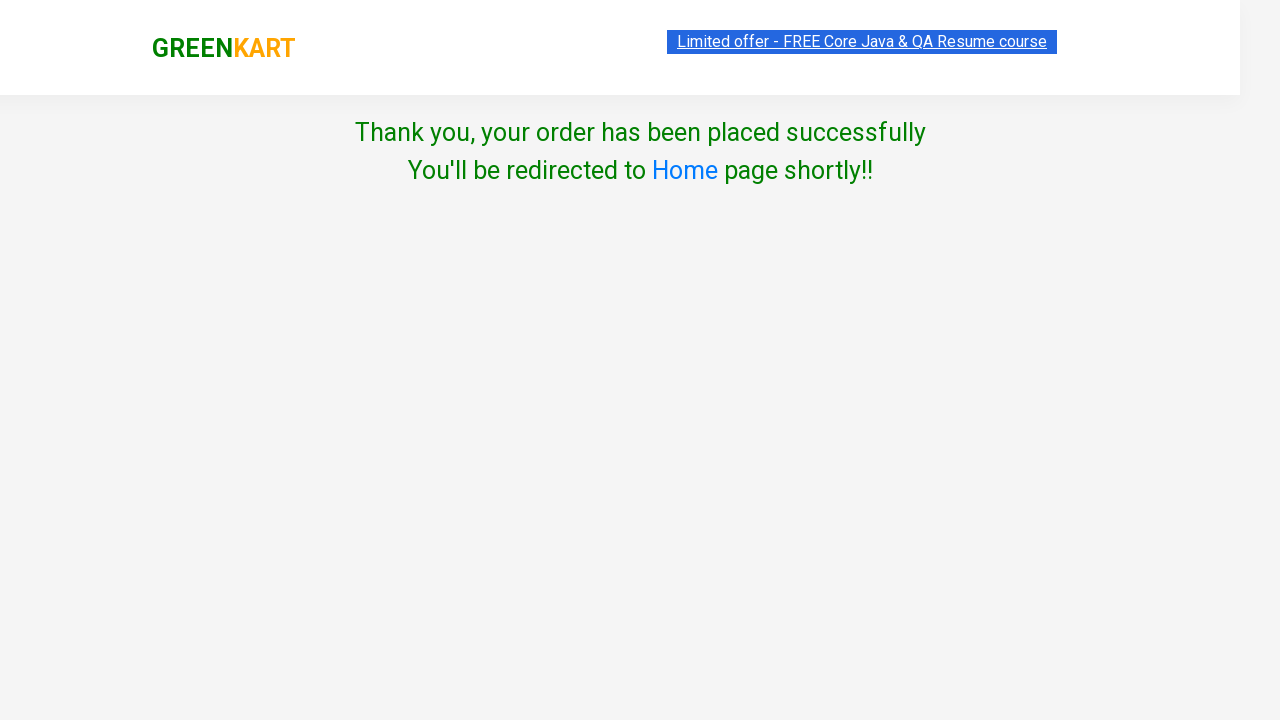

Order success message appeared, checkout flow completed
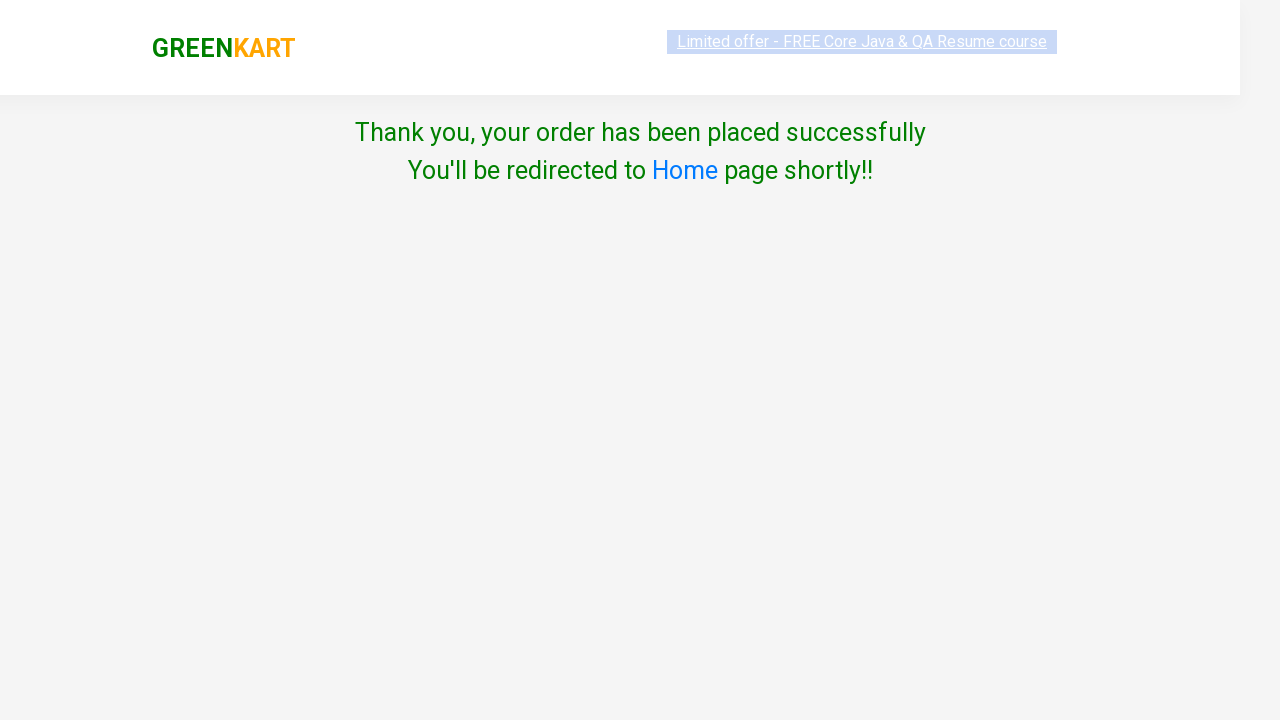

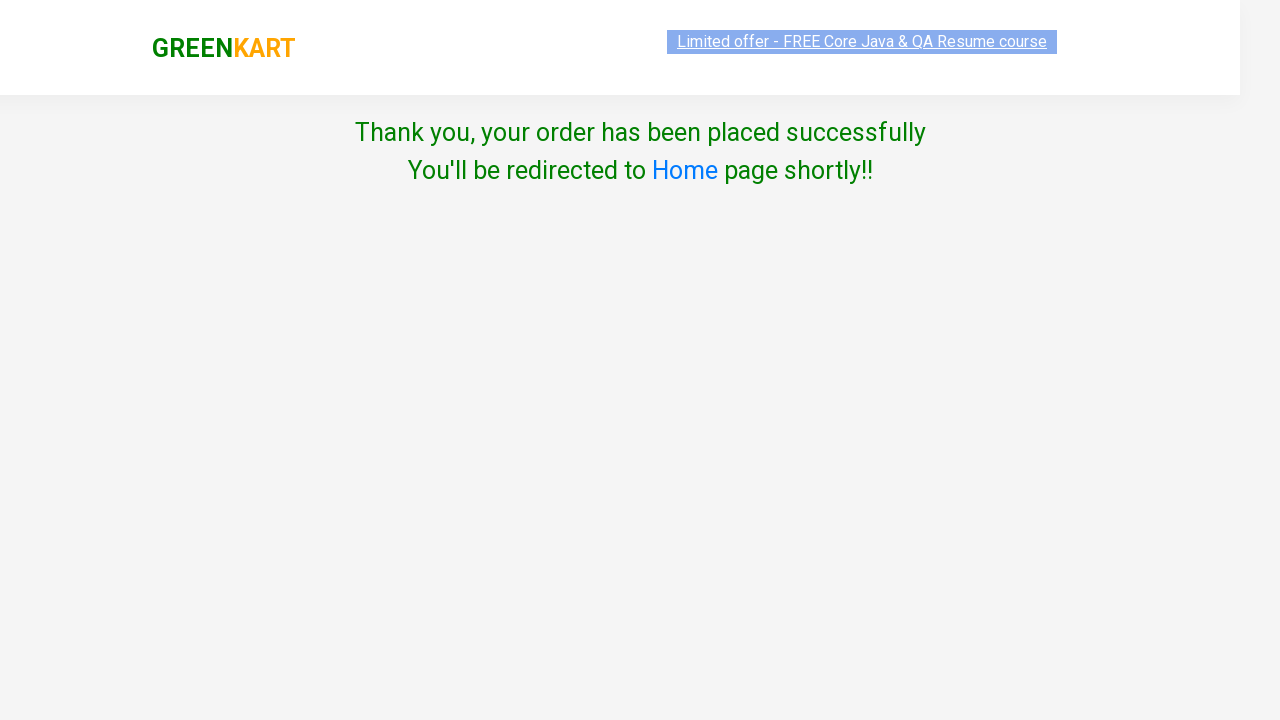